Tests keyboard key press functionality using action builder to send TAB key to the currently focused element and verifying the displayed result.

Starting URL: http://the-internet.herokuapp.com/key_presses

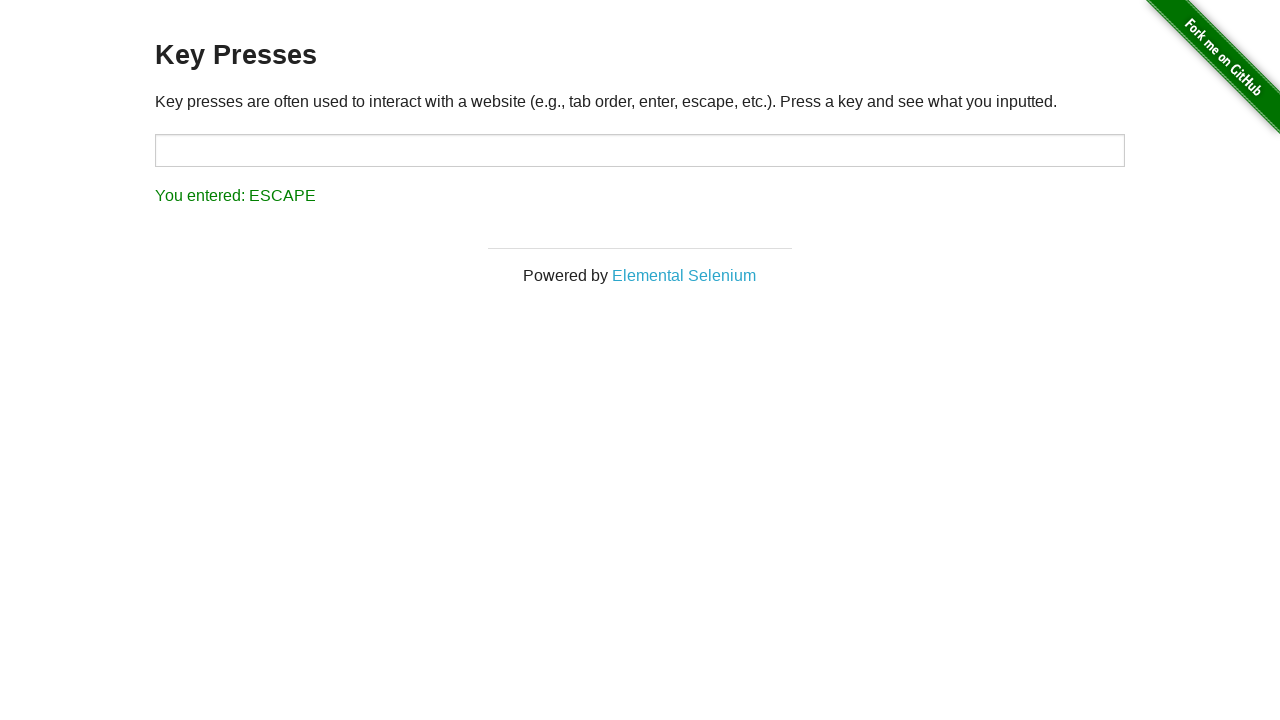

Pressed TAB key on the focused element
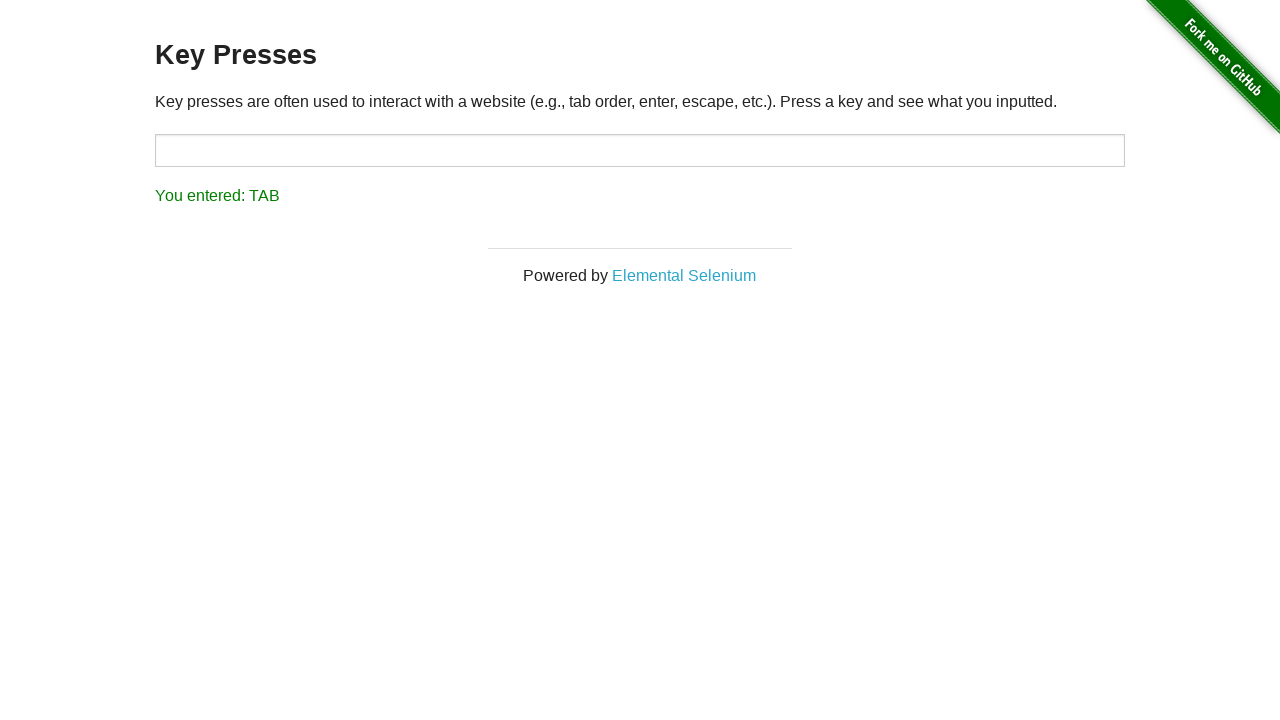

Result element loaded and became visible
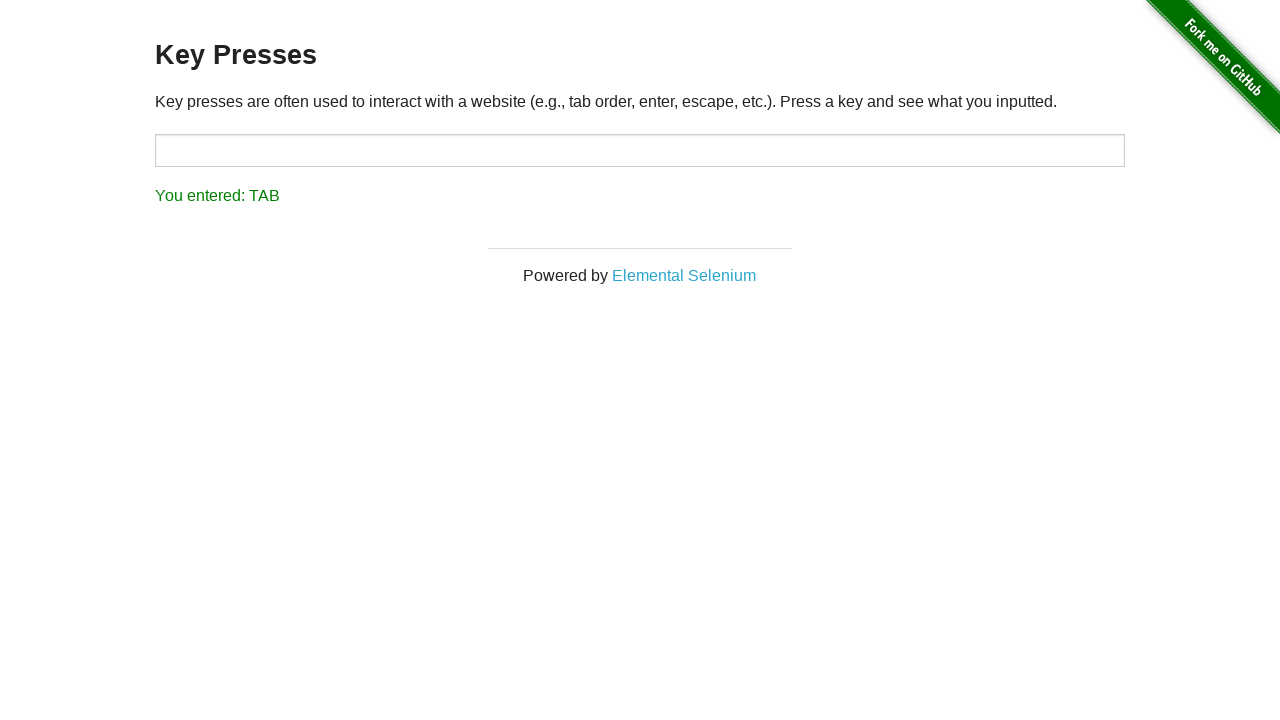

Retrieved result text content
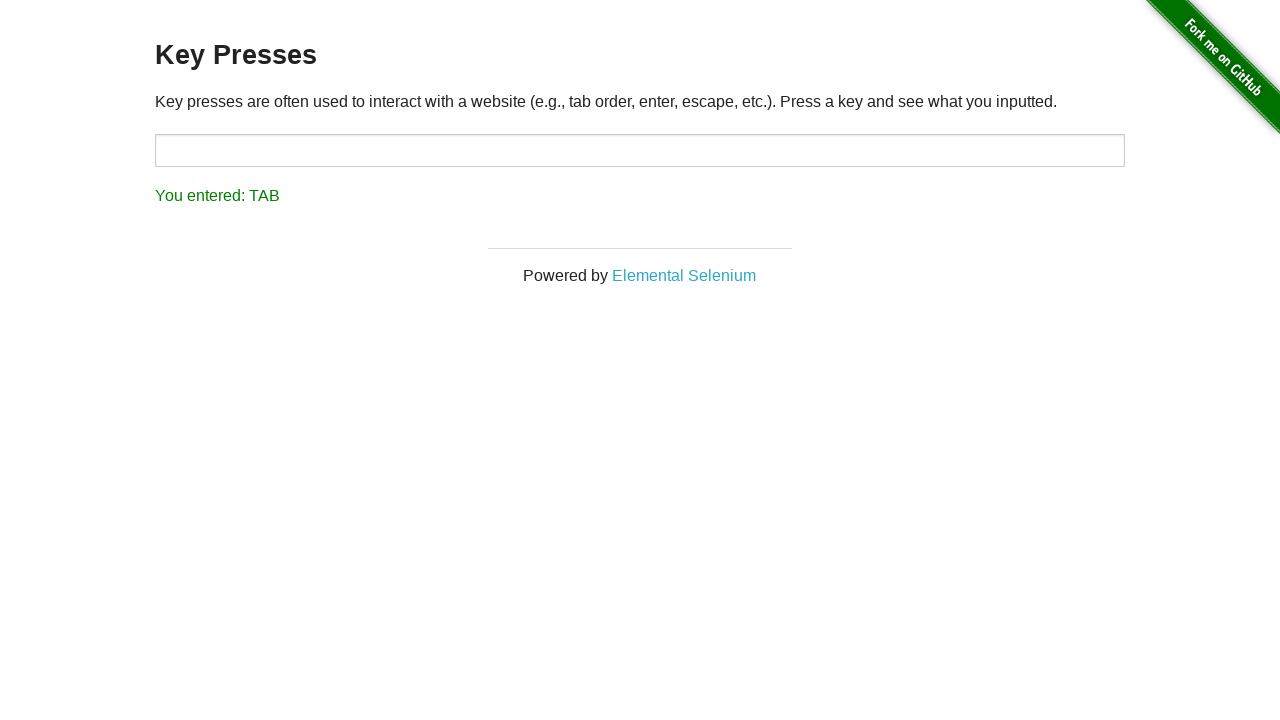

Verified result text equals 'You entered: TAB'
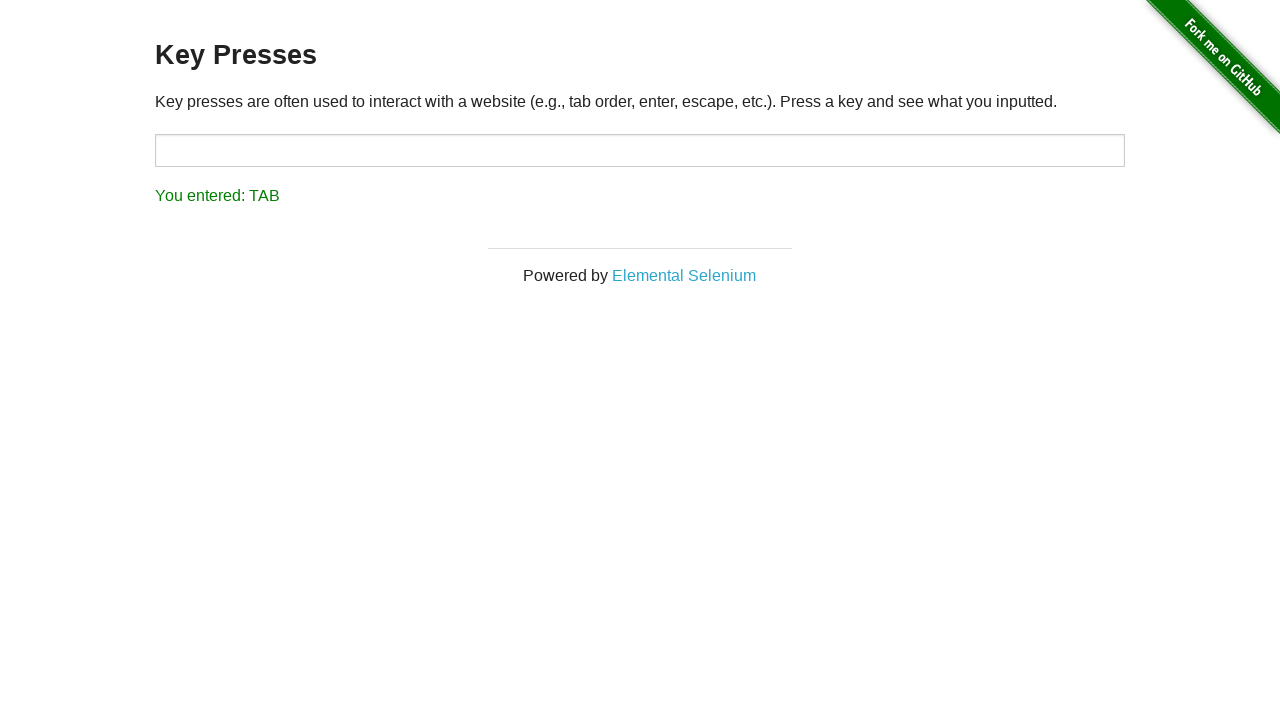

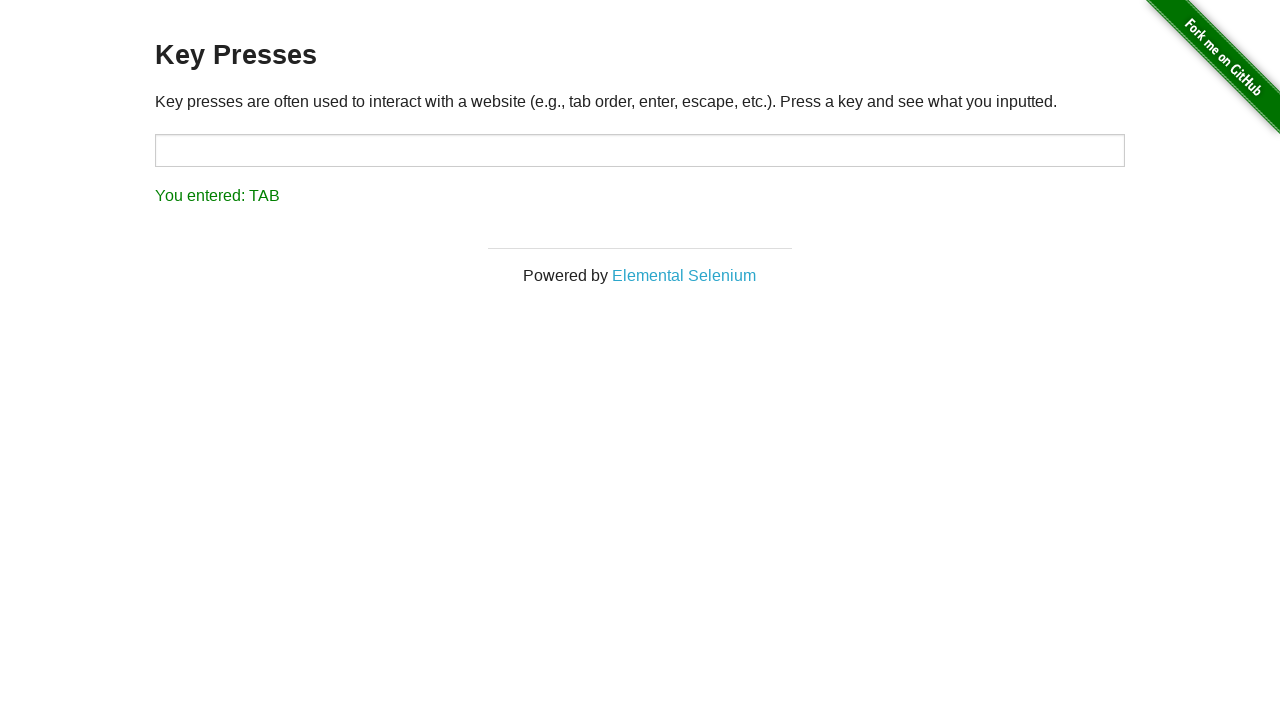